Tests the timed alert functionality on demoqa.com by navigating to the Alerts section, clicking a button that triggers an alert after 5 seconds, and accepting the alert.

Starting URL: https://demoqa.com/

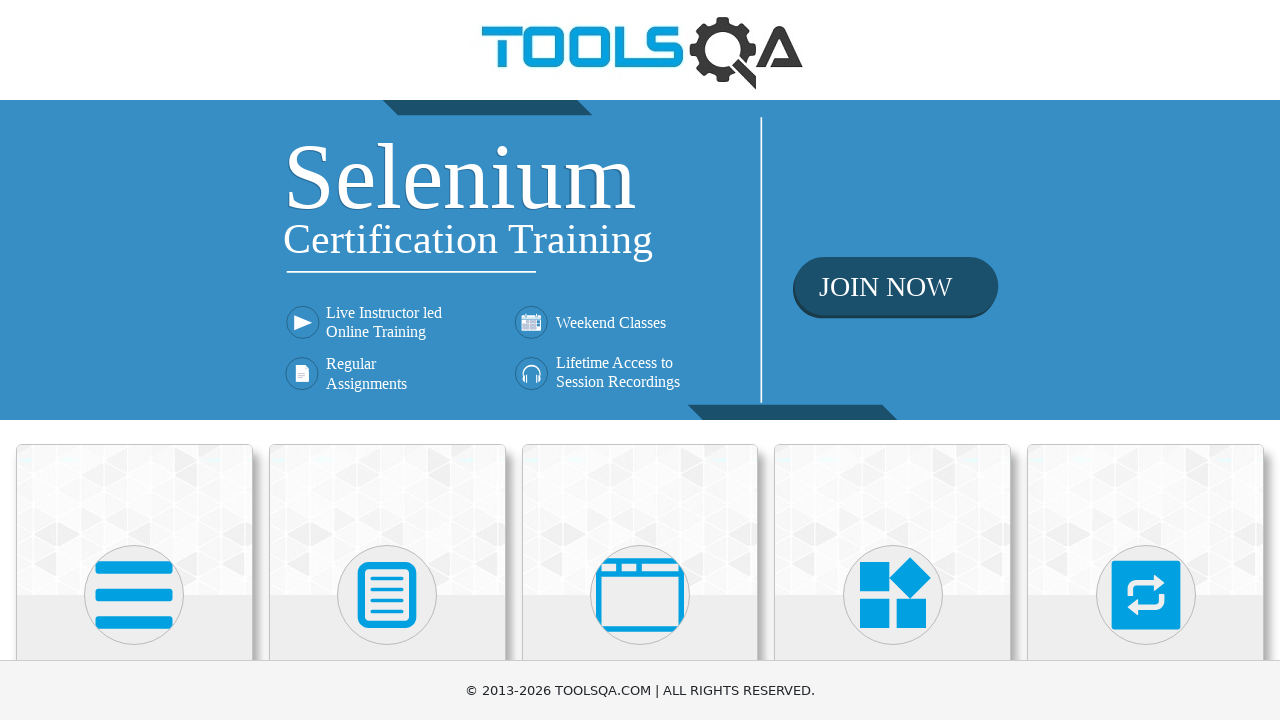

Scrolled down to view alert cards
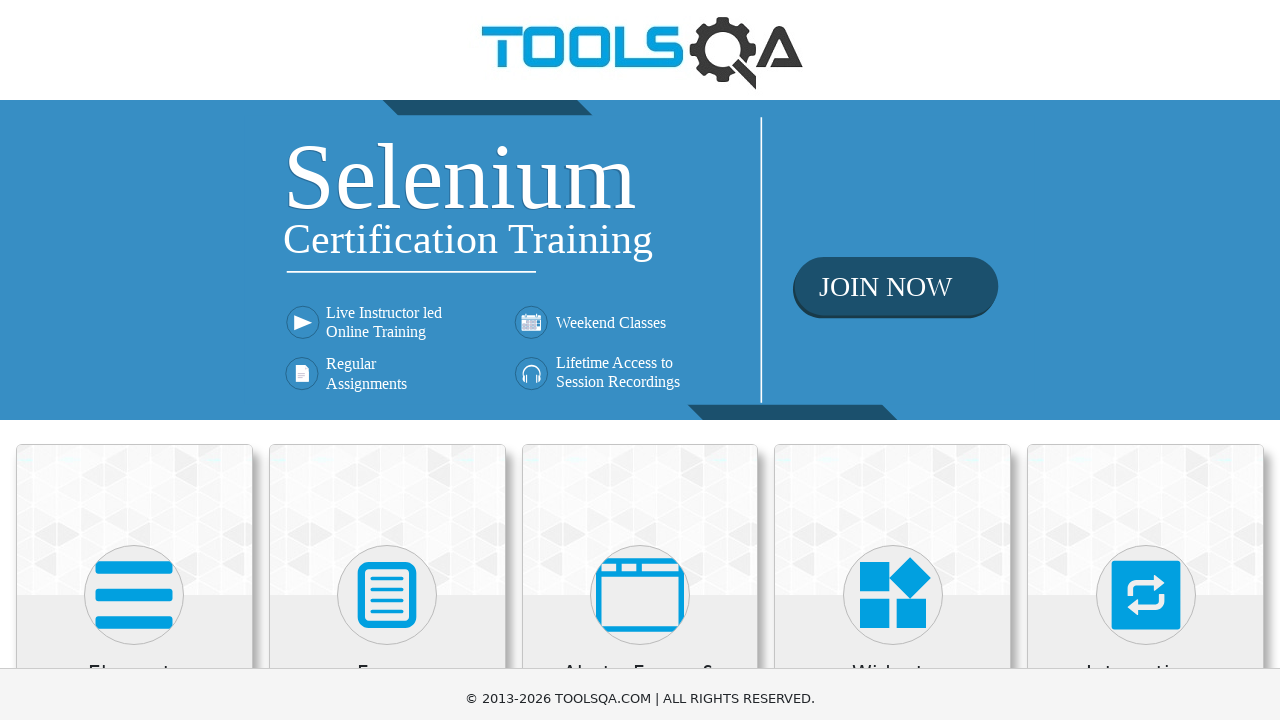

Clicked on 'Alerts, Frame & Windows' card at (640, 285) on xpath=//h5[normalize-space()='Alerts, Frame & Windows']
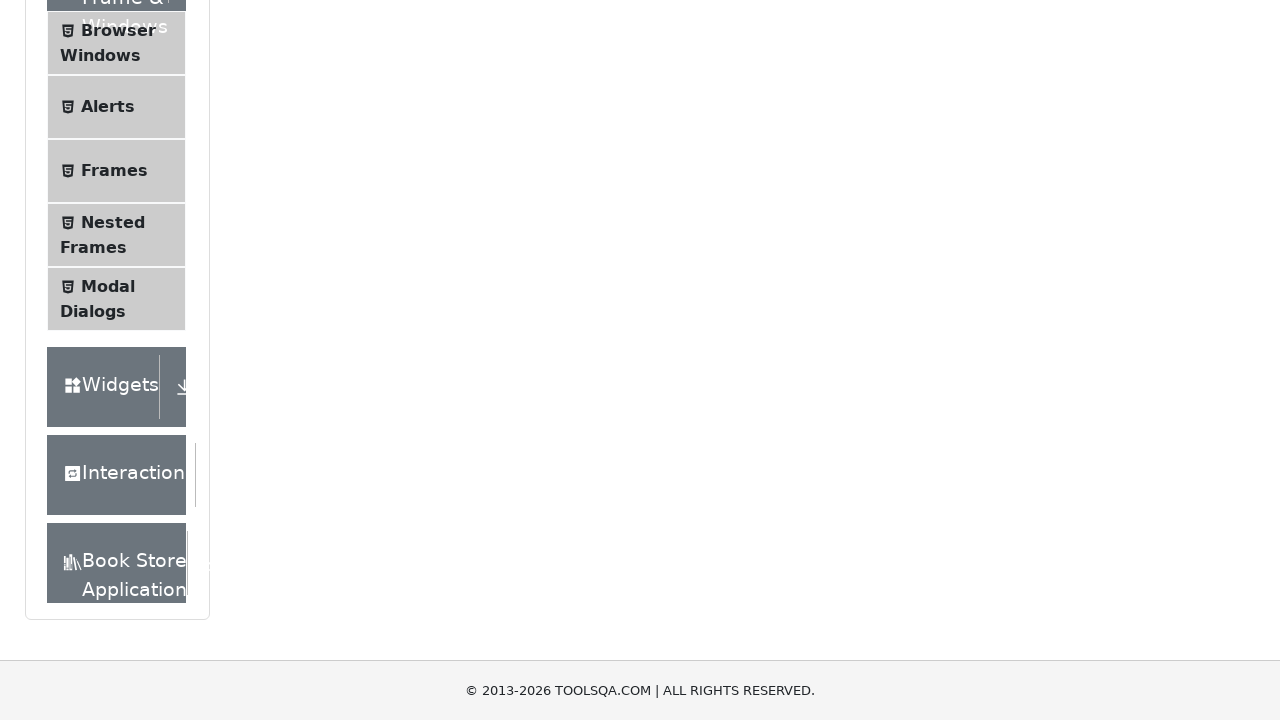

Clicked on 'Alerts' menu item at (108, 107) on xpath=//span[normalize-space()='Alerts']
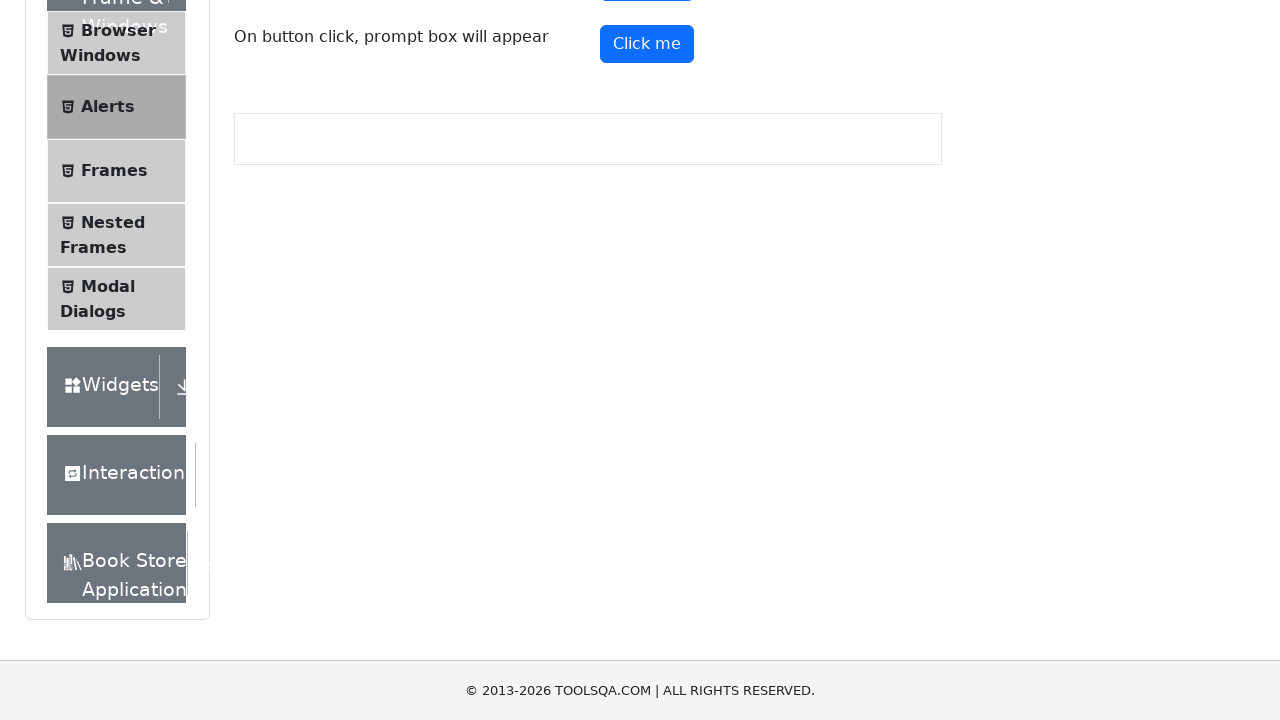

Clicked button to trigger alert after 5 seconds at (647, 304) on xpath=//span[normalize-space()='On button click, alert will appear after 5 secon
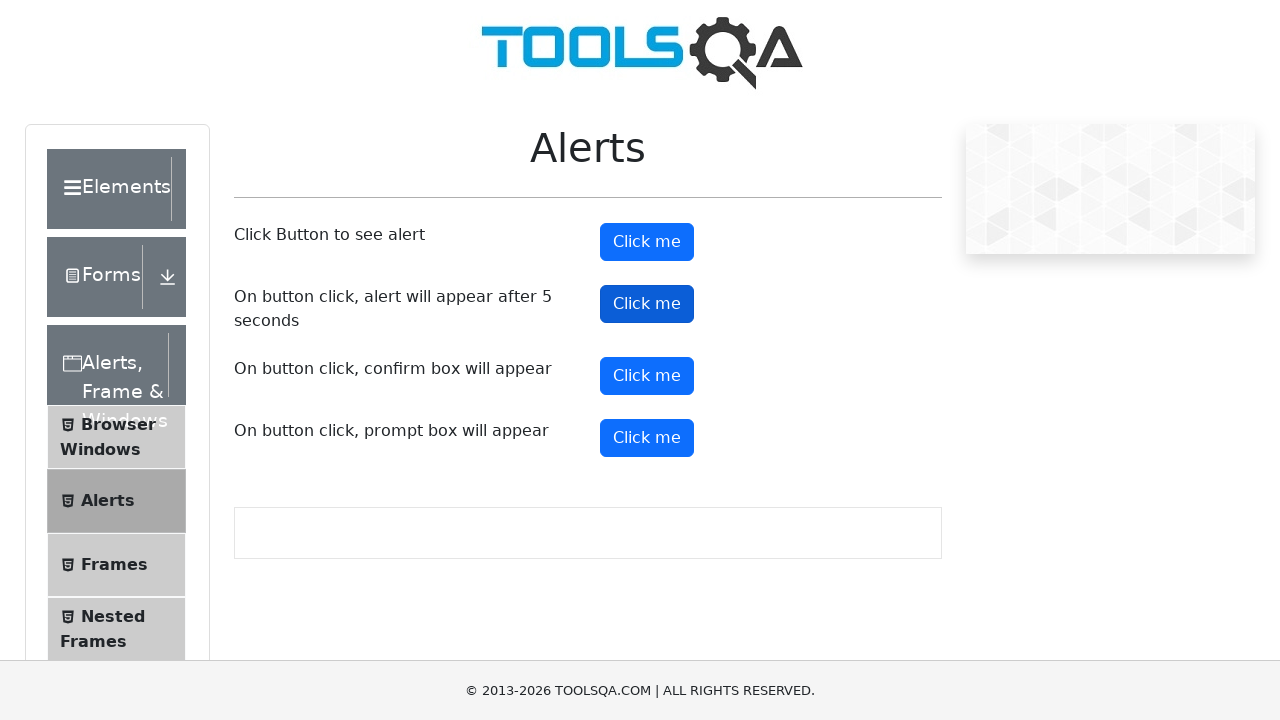

Waited 6 seconds for alert to appear
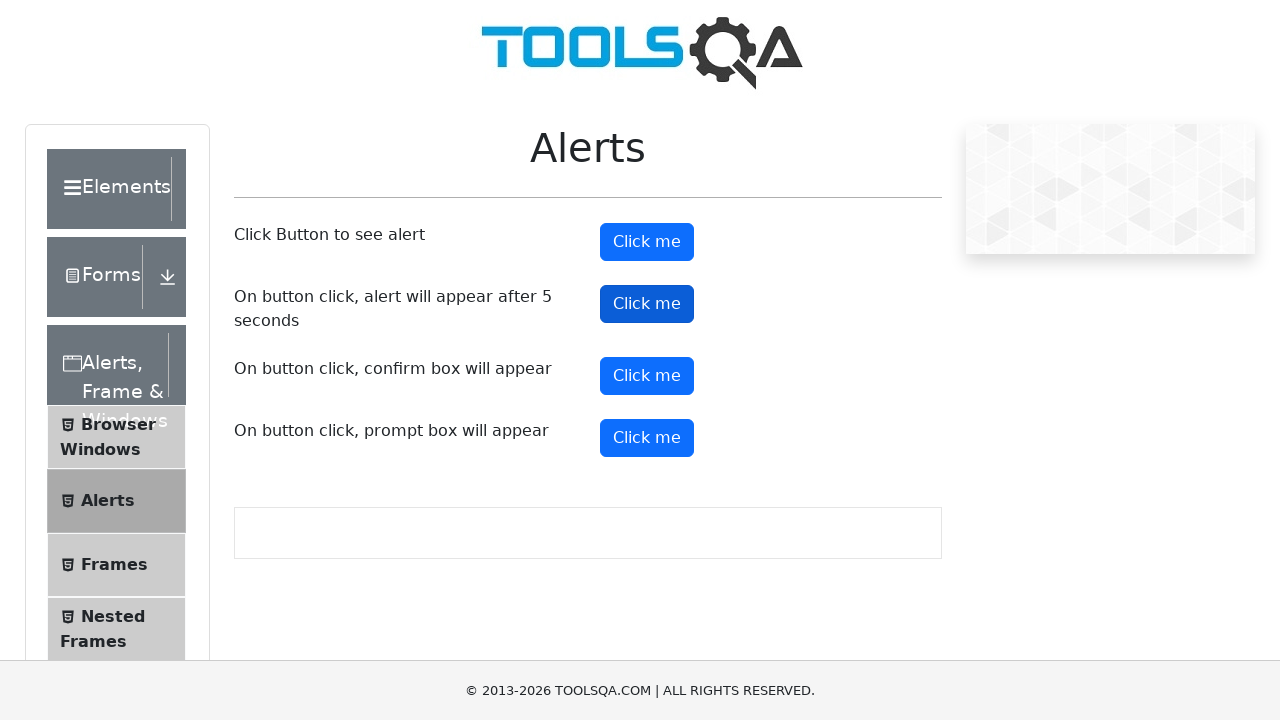

Set up dialog handler to accept alerts
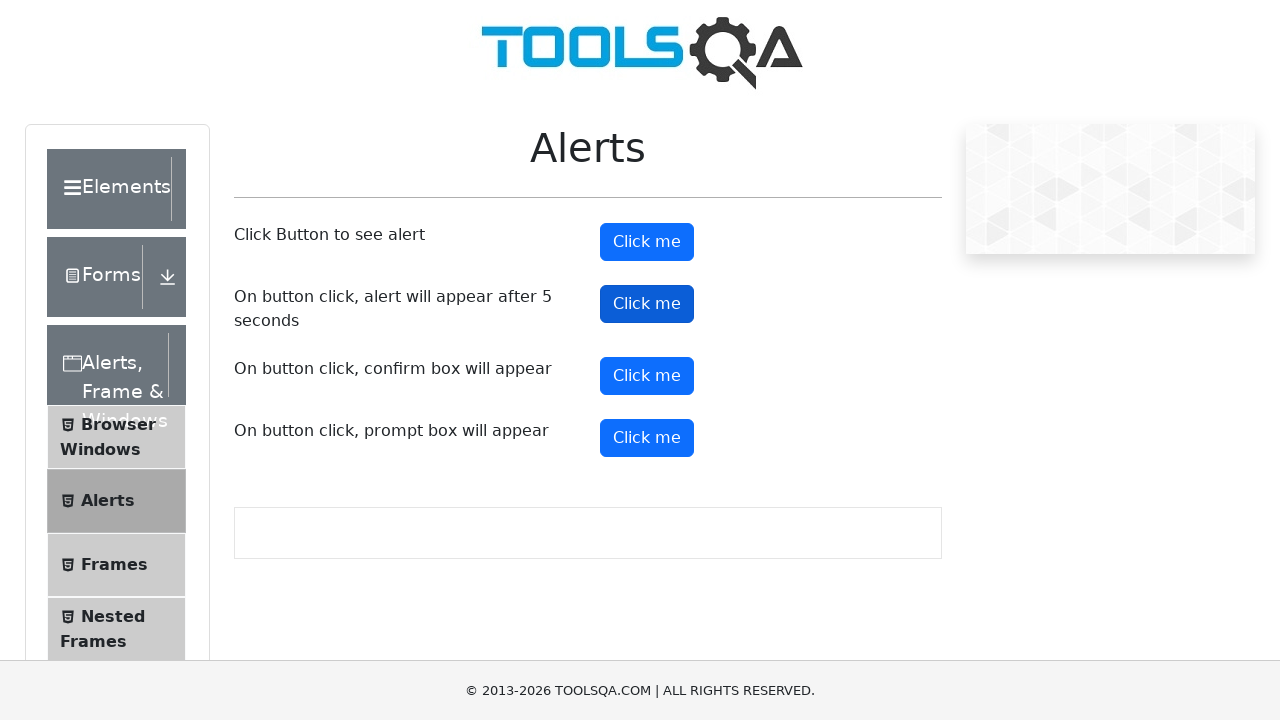

Registered dialog handler function to accept and log alert messages
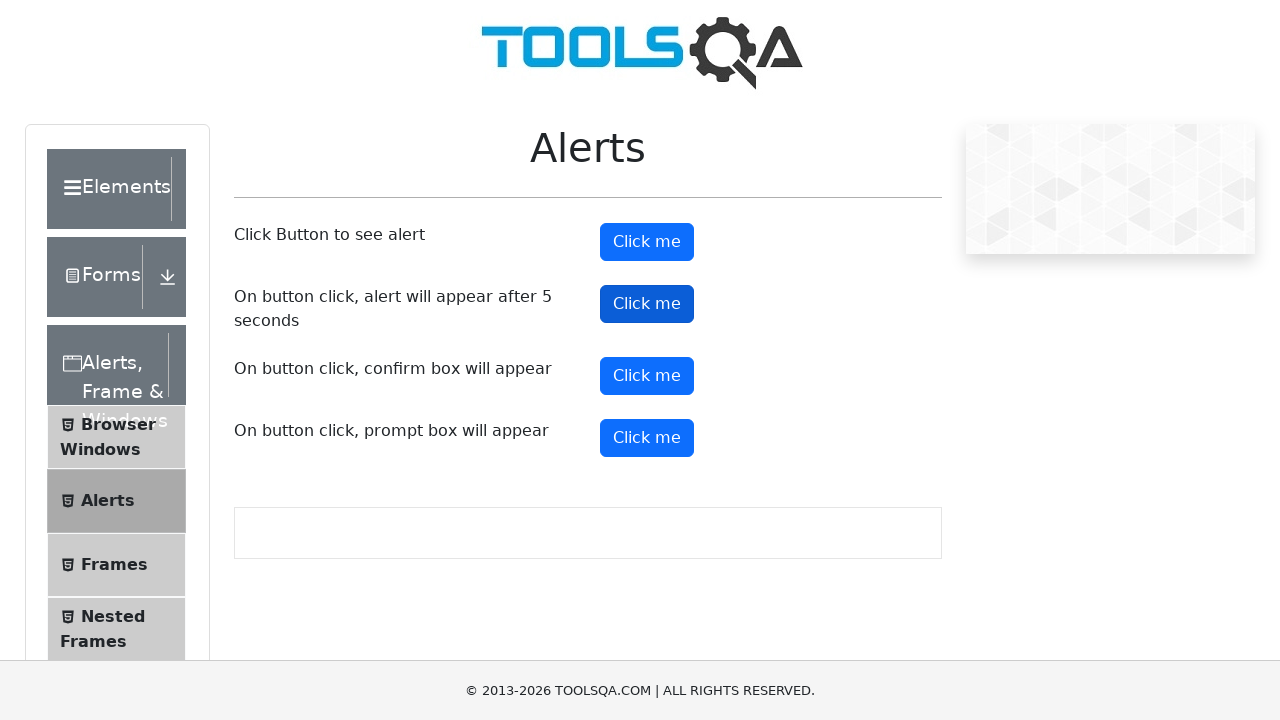

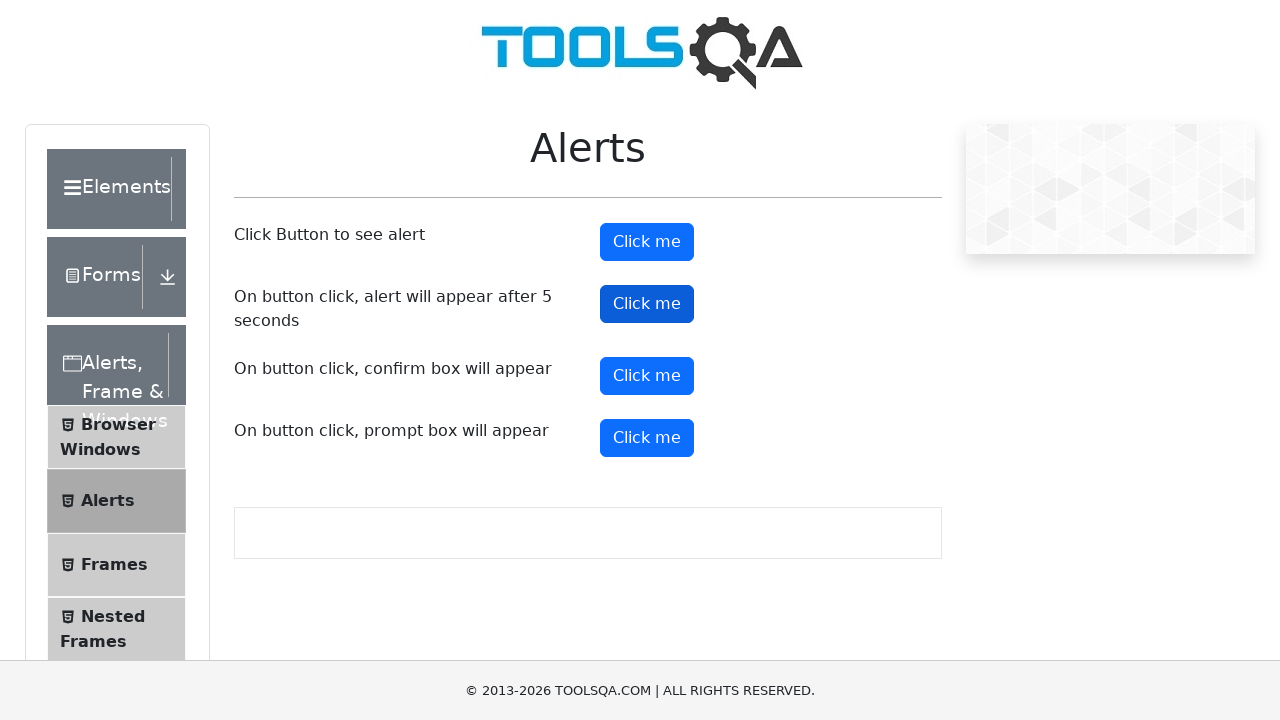